Tests Shadow DOM interaction by searching for books on a PWA demo site. Types a search query and submits by pressing Enter.

Starting URL: https://books-pwakit.appspot.com/explore?q=

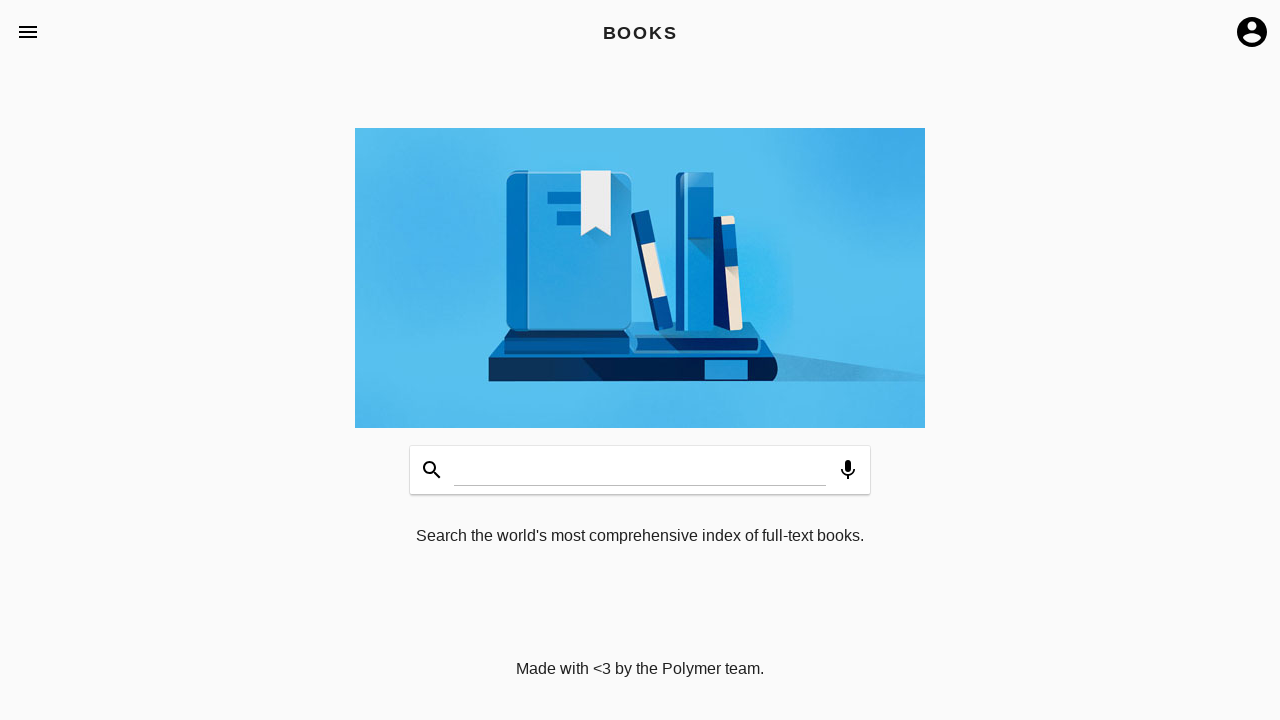

Typed 'Java' into the search input field on #input
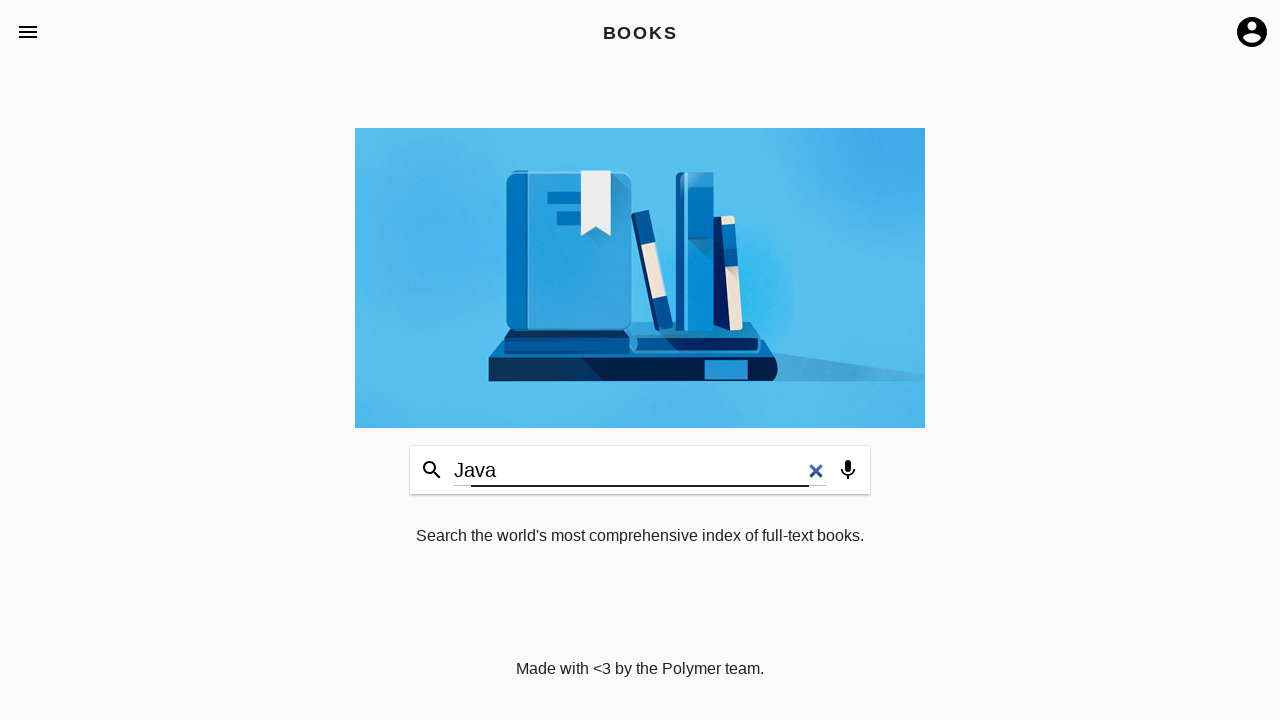

Pressed Enter to submit the search query on #input
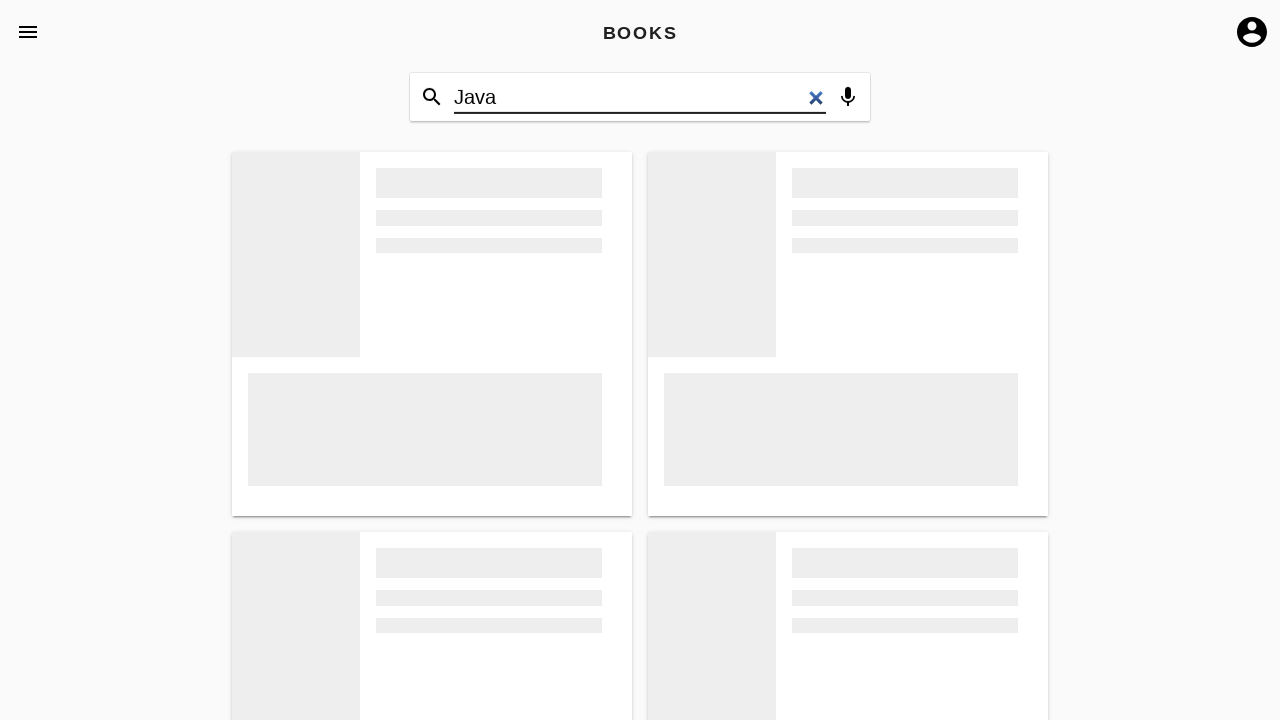

Search results loaded (networkidle state reached)
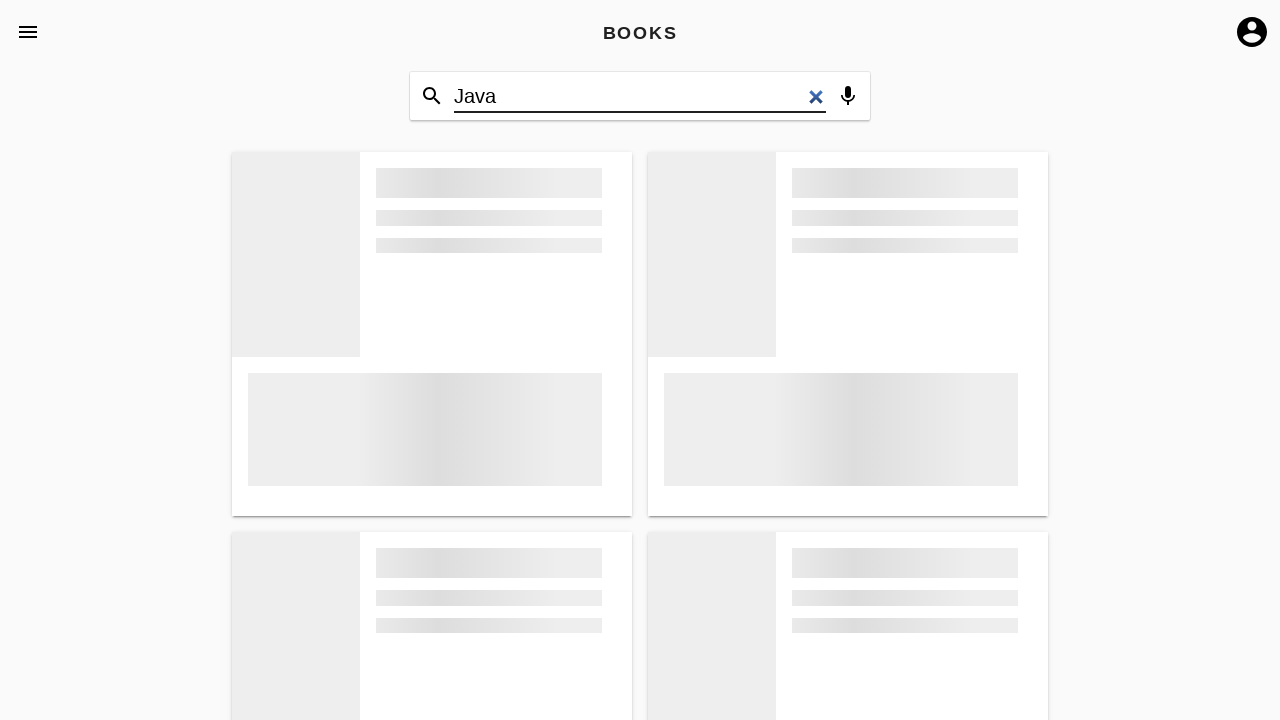

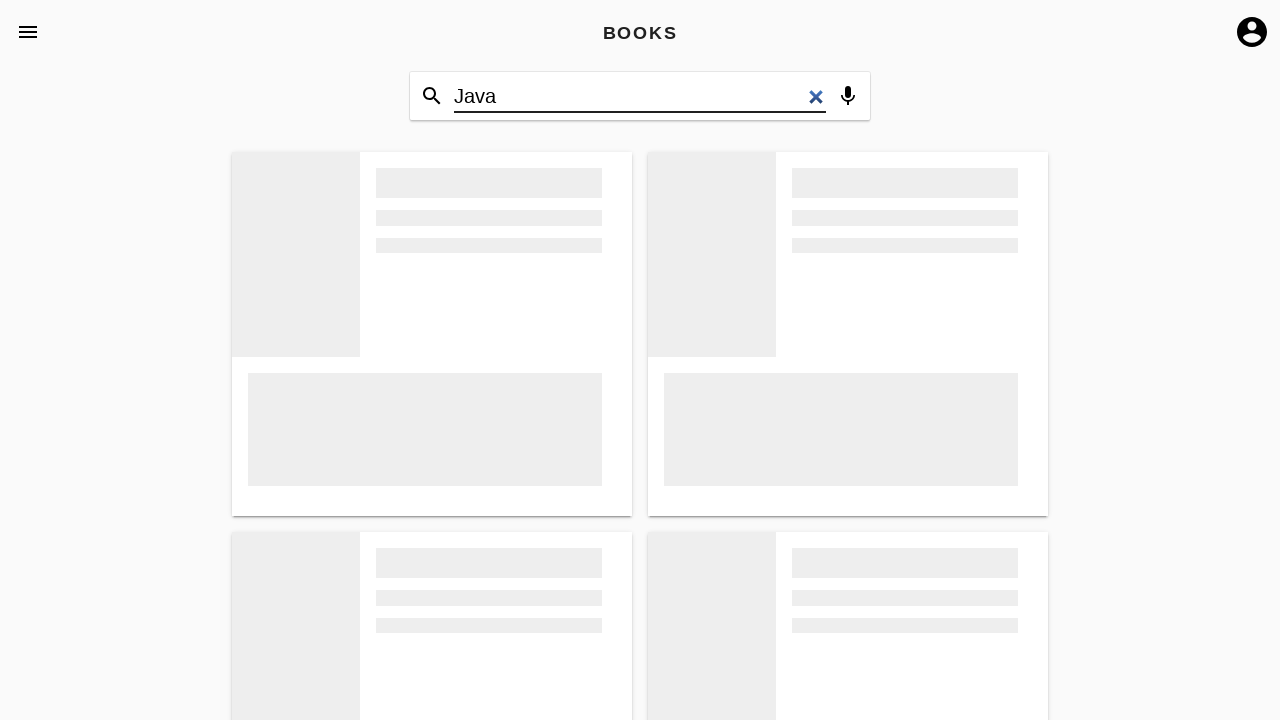